Tests right-click context menu functionality by right-clicking an element, hovering over a menu item, and clicking it

Starting URL: http://swisnl.github.io/jQuery-contextMenu/demo.html

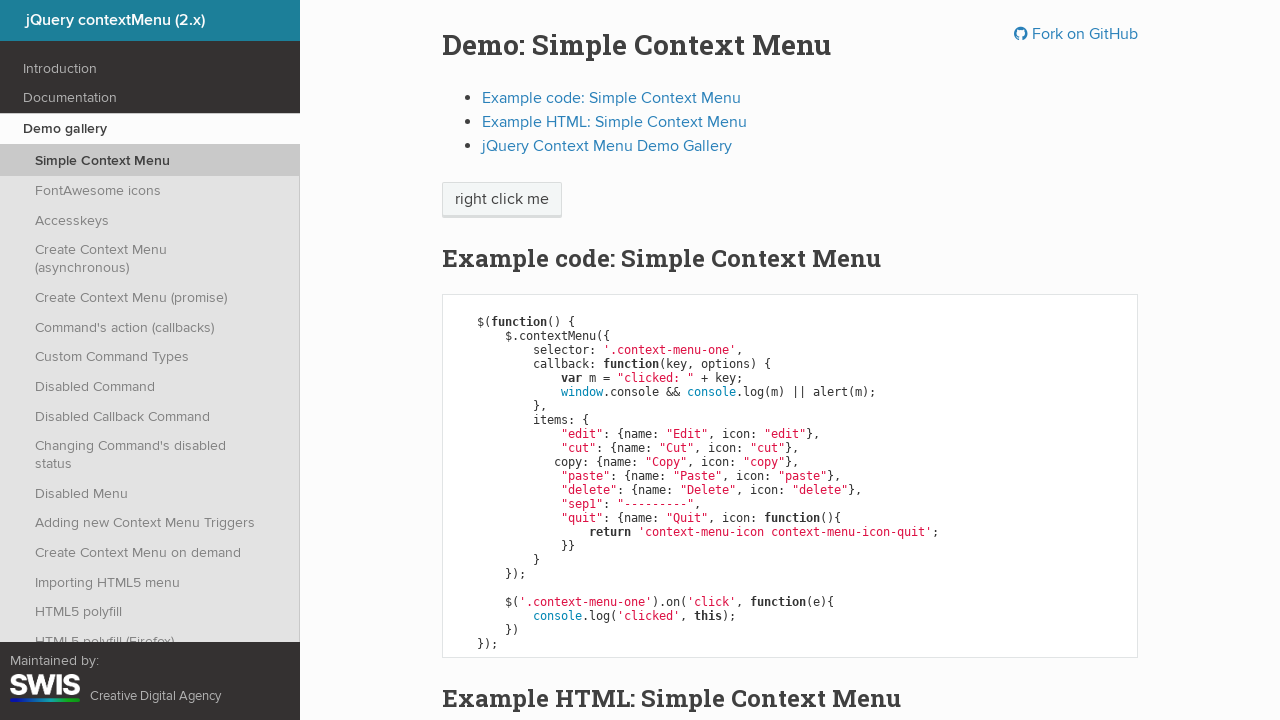

Right-clicked on 'right click me' element to open context menu at (502, 200) on span:has-text('right click me')
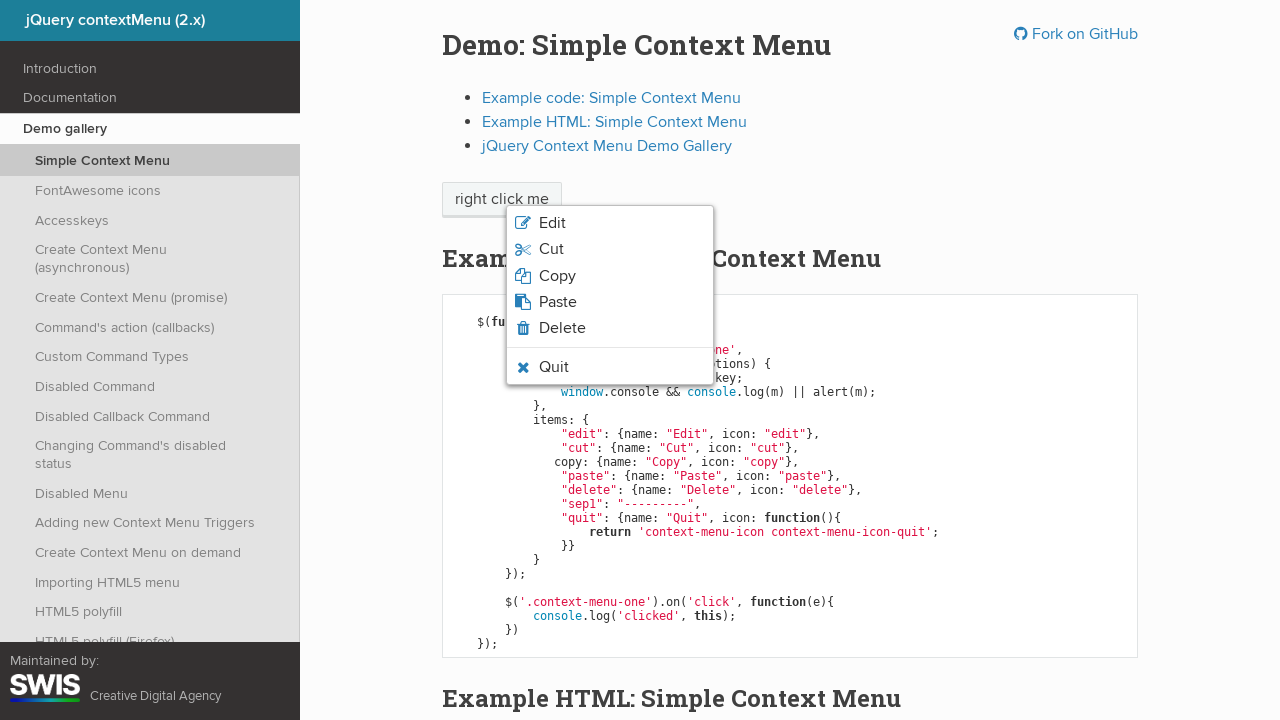

Context menu appeared with quit option visible
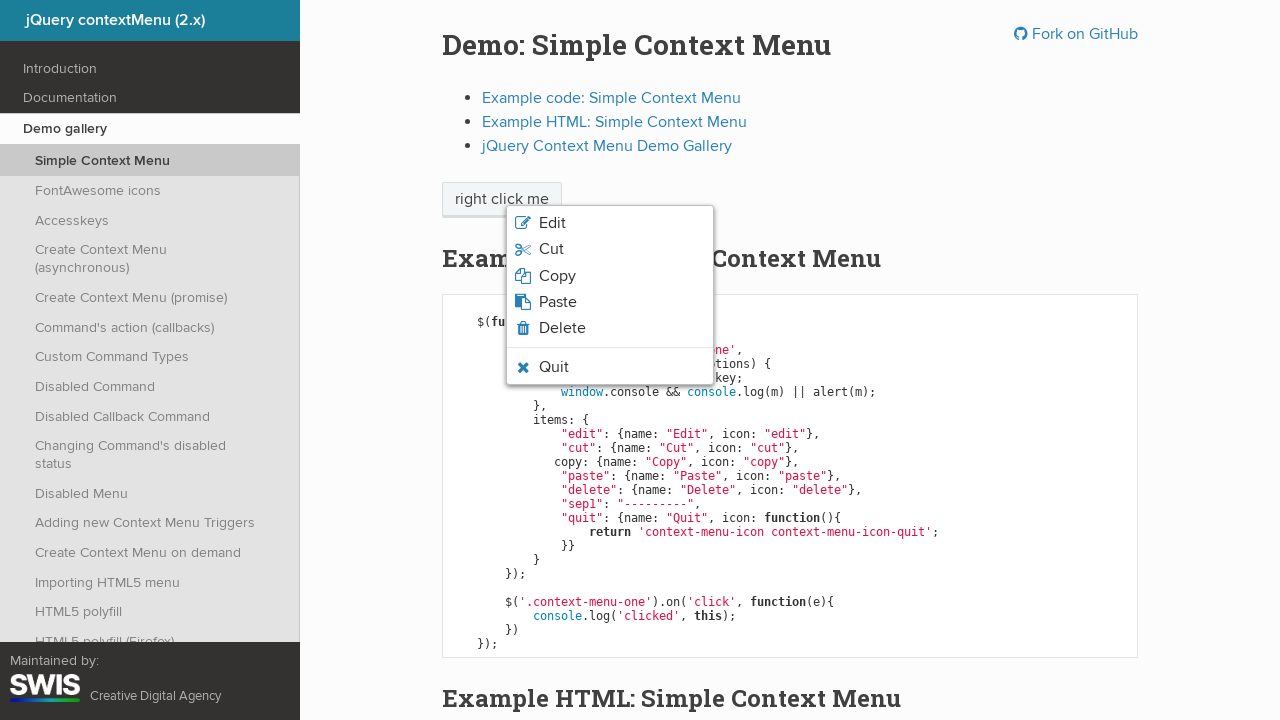

Hovered over the quit menu item at (610, 367) on li.context-menu-icon-quit
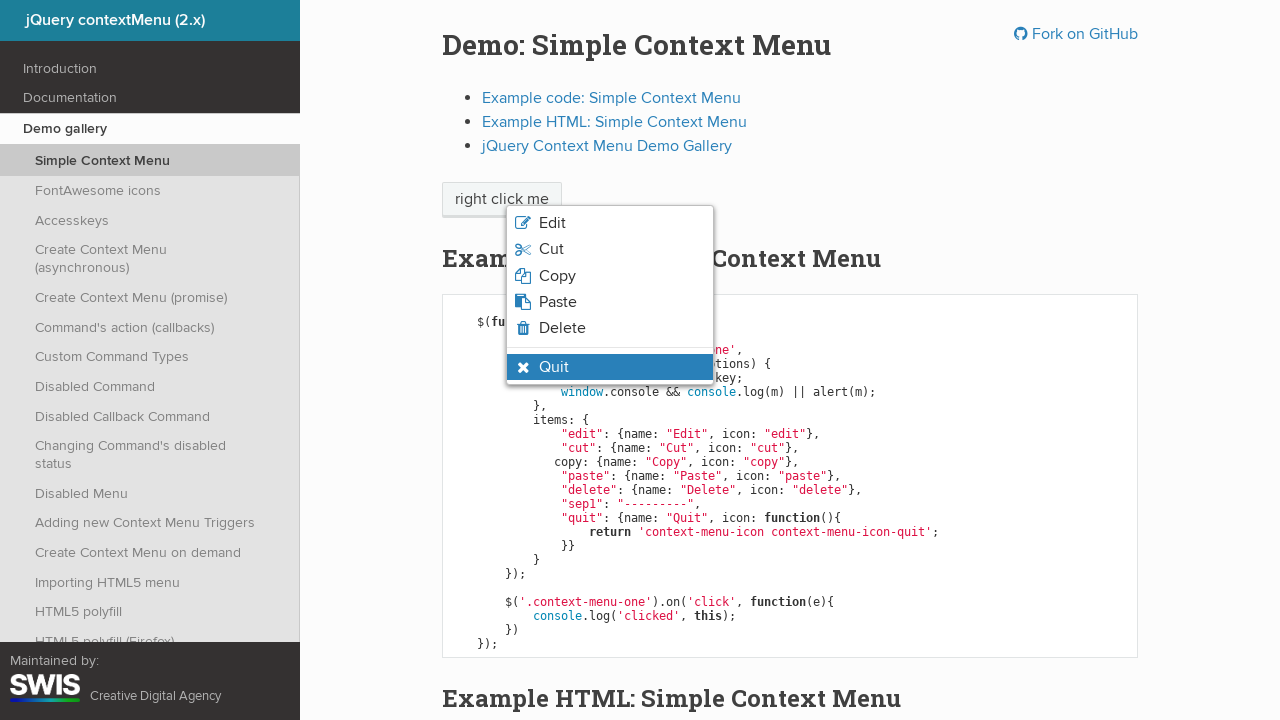

Clicked the quit menu item at (610, 367) on li.context-menu-icon-quit
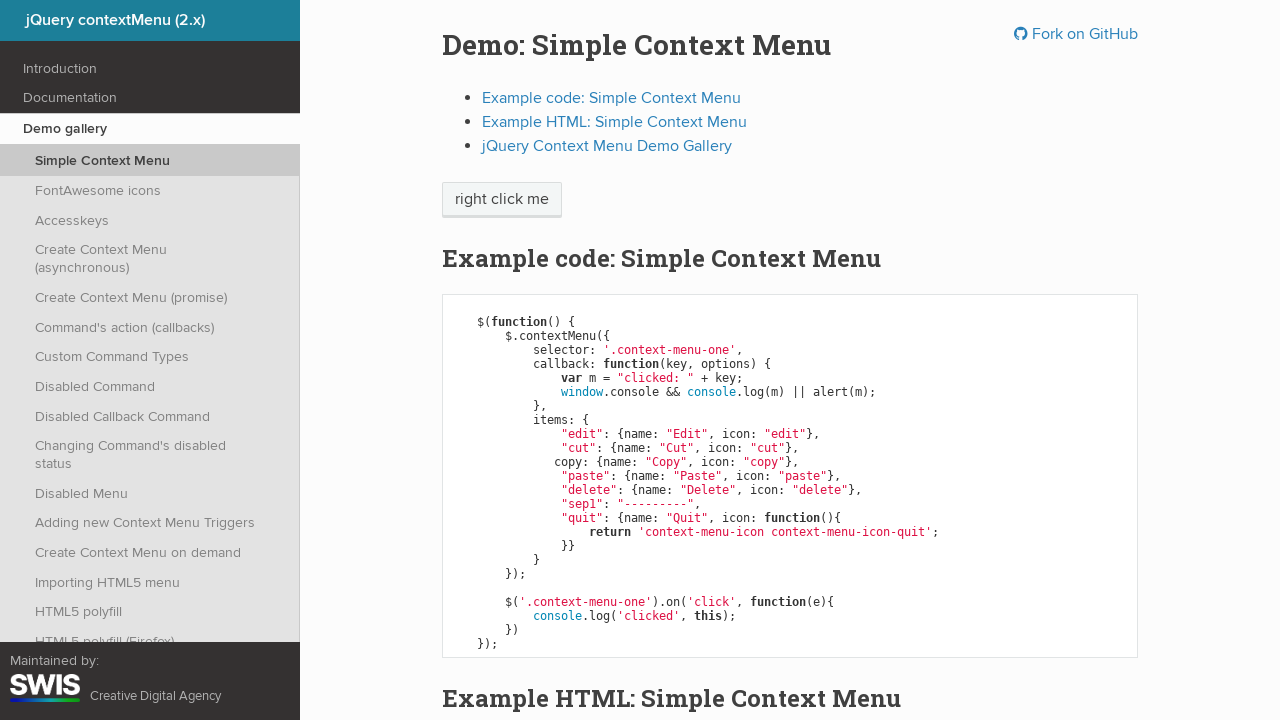

Alert dialog accepted
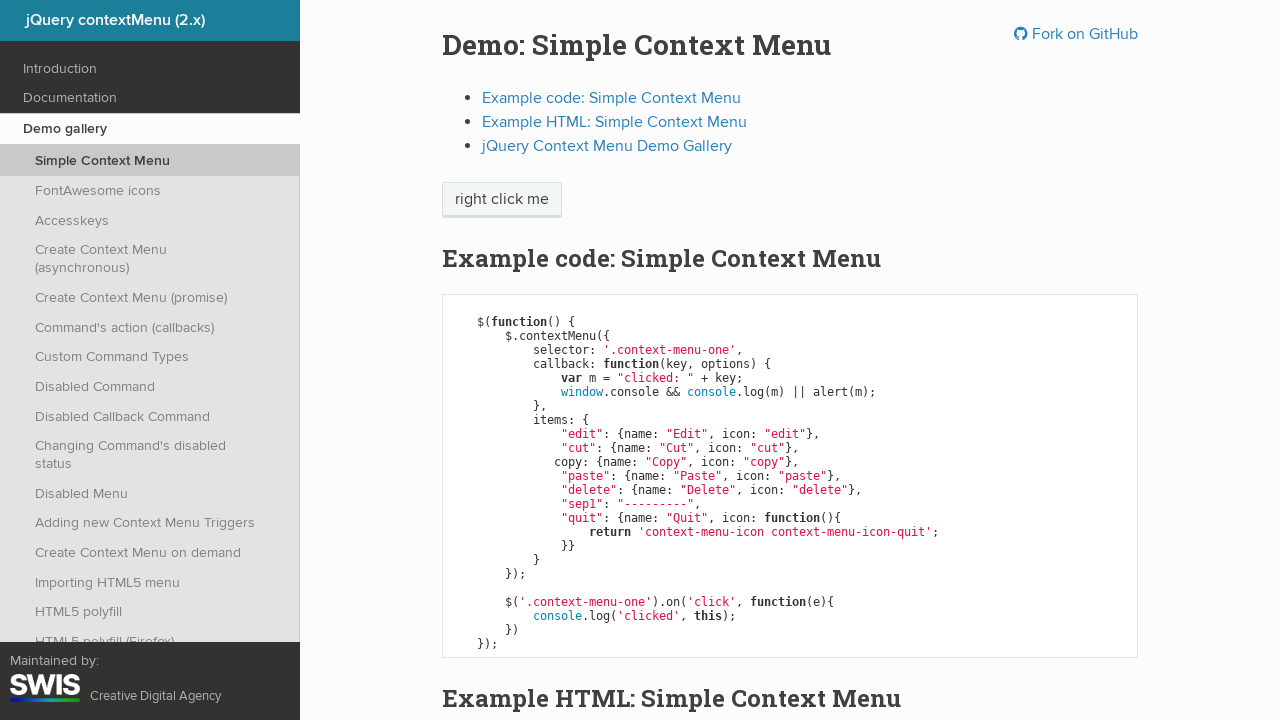

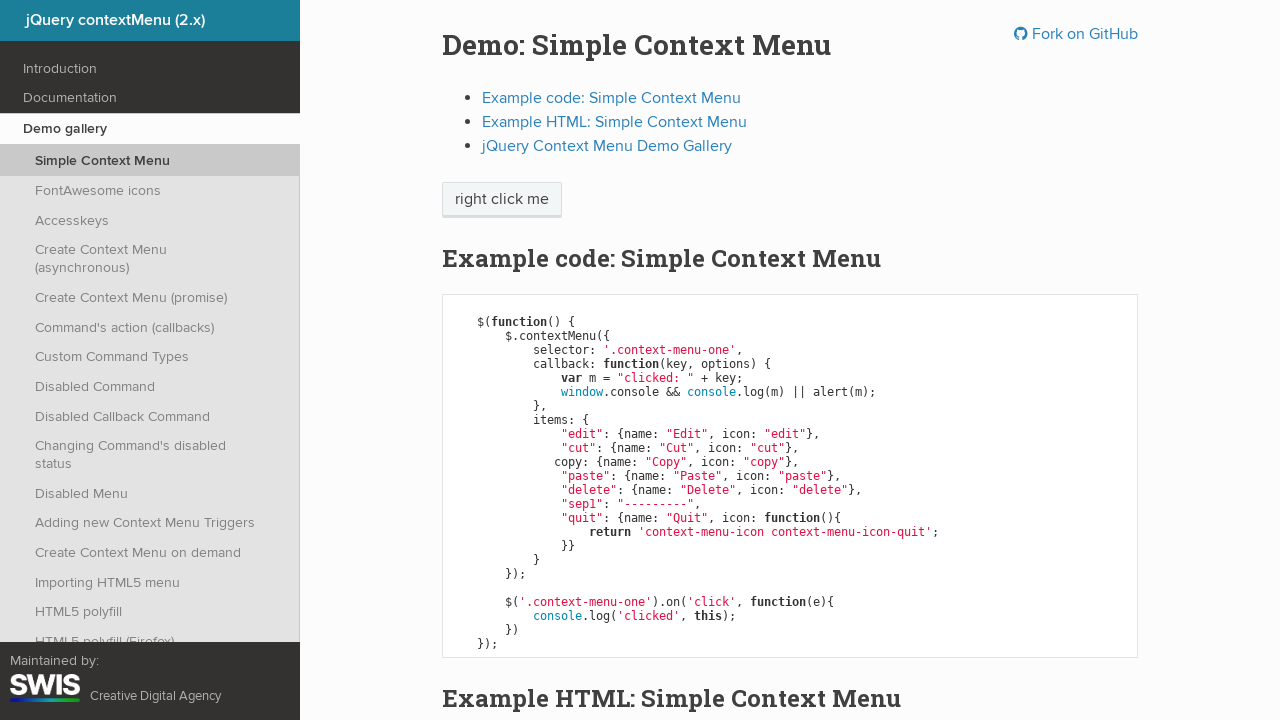